Navigates to a Selenium test page and interacts with an email input field to verify it can be located and accessed

Starting URL: https://www.selenium.dev/selenium/web/inputs.html

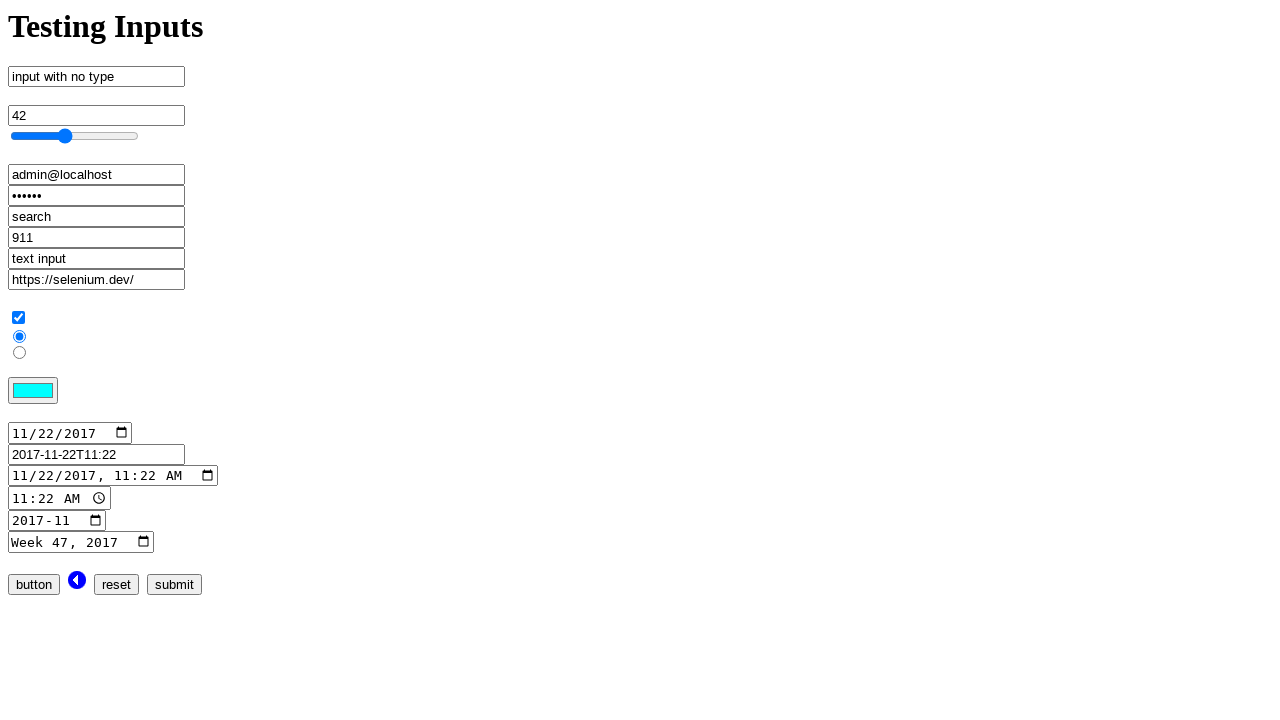

Located email input field by name attribute
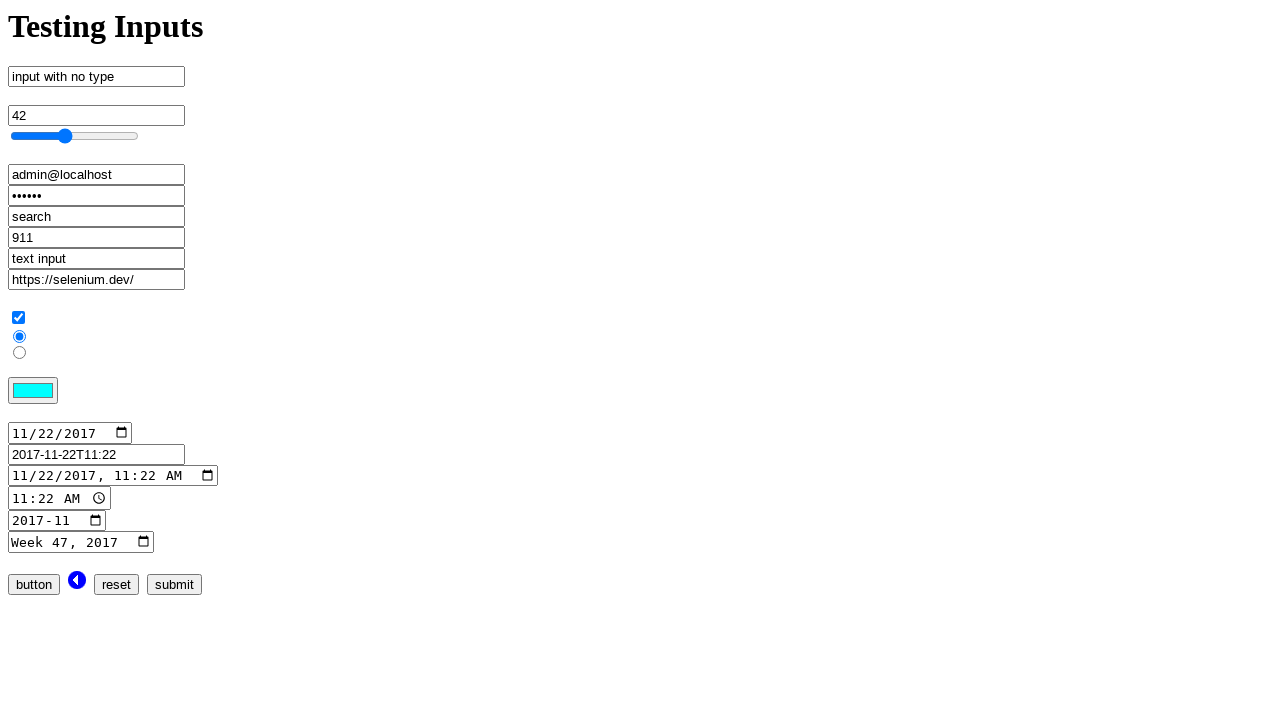

Email input field is now visible and ready
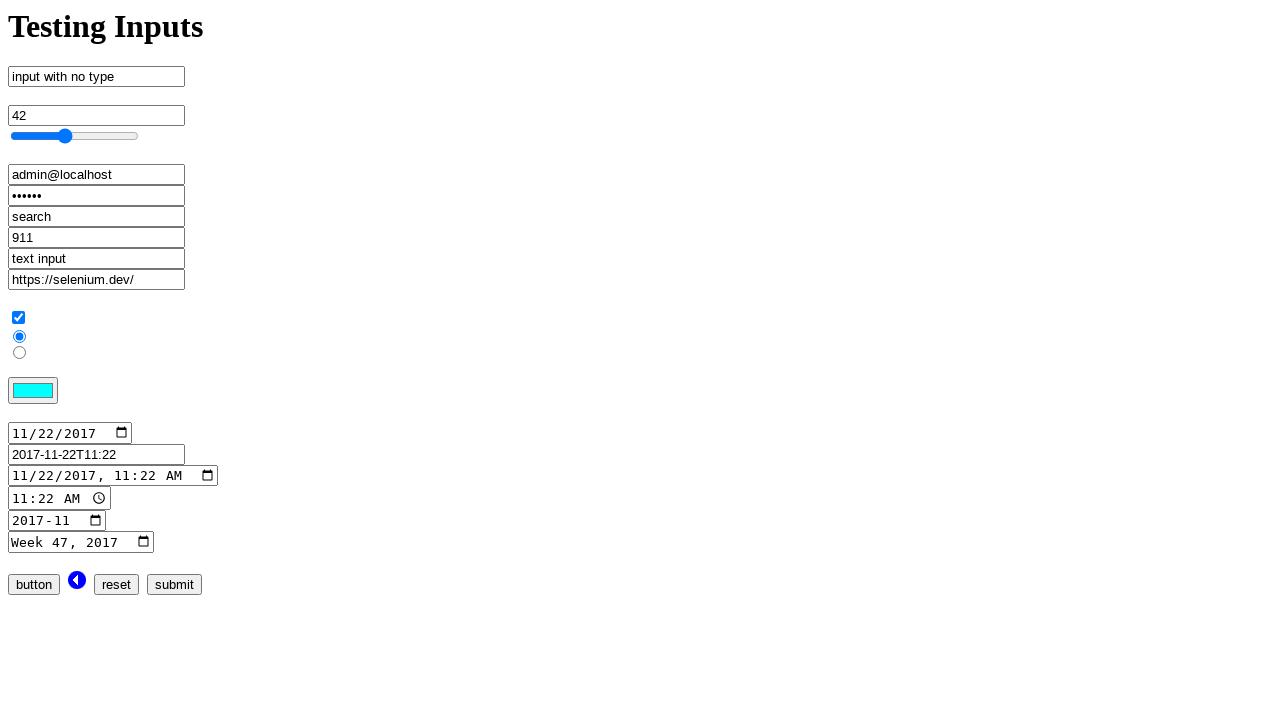

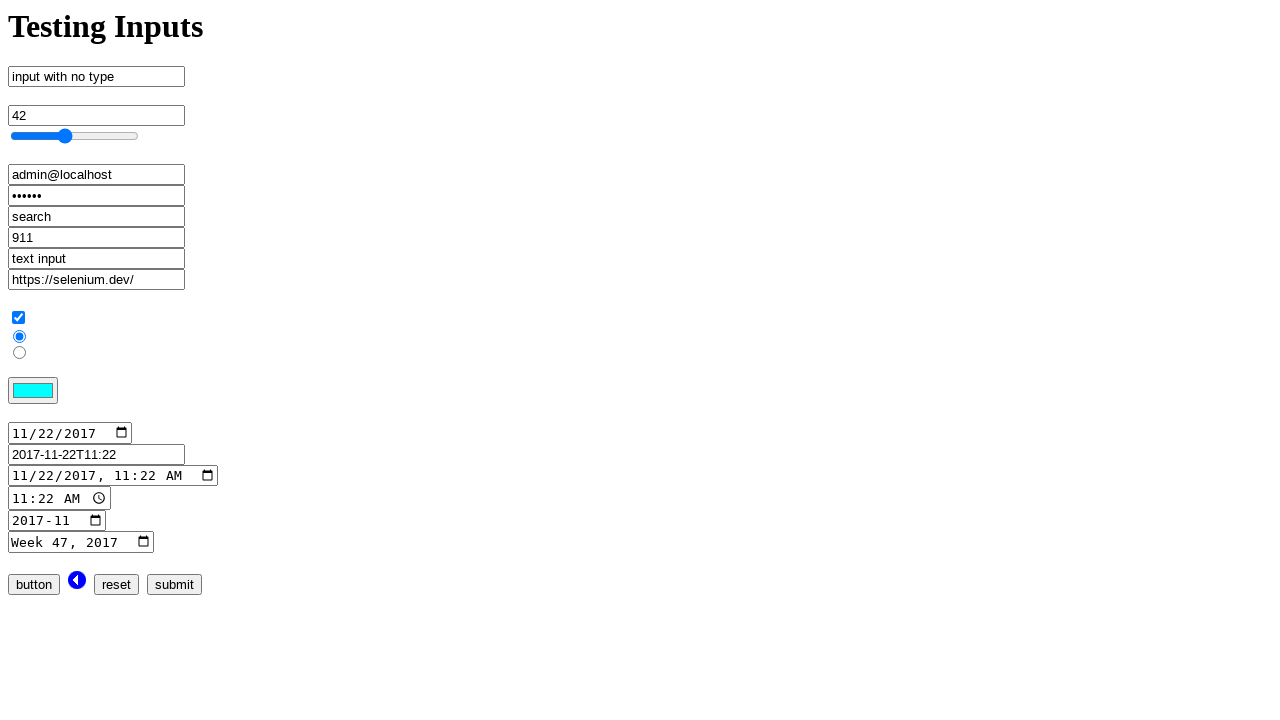